Clicks all checkboxes on a page with multiple checkbox fields

Starting URL: https://automationfc.github.io/multiple-fields/

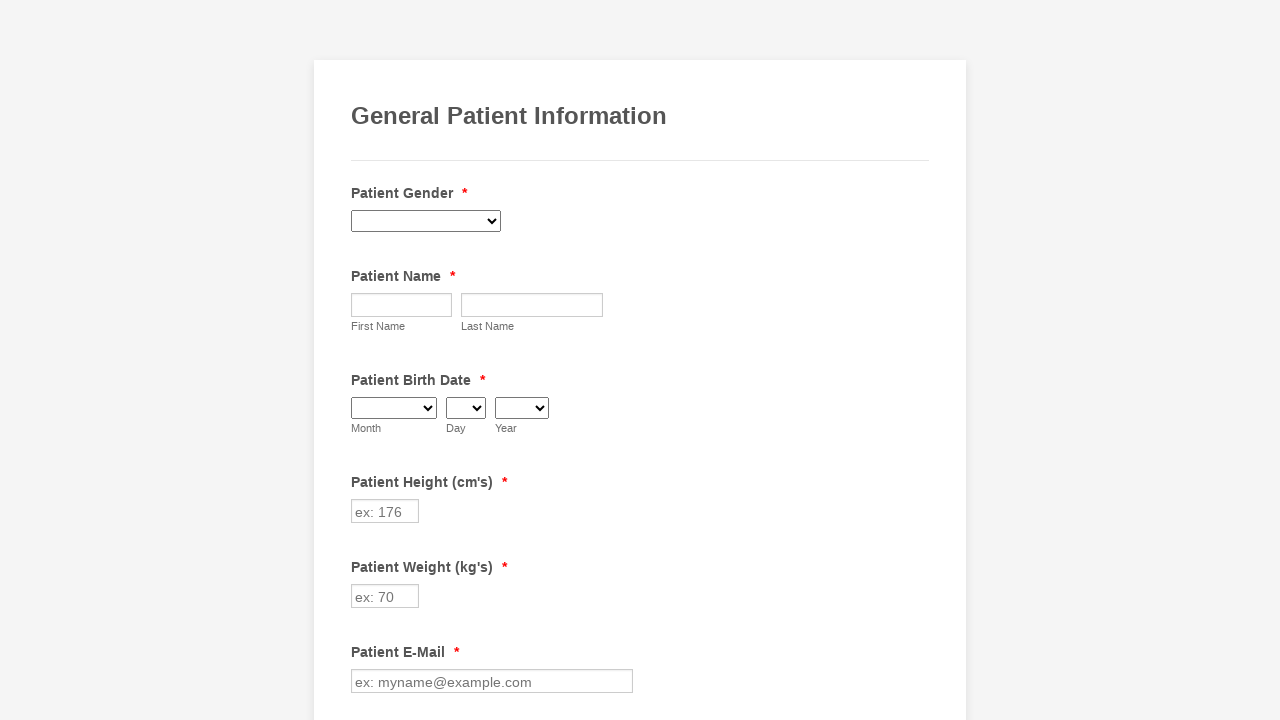

Located all checkboxes on the page
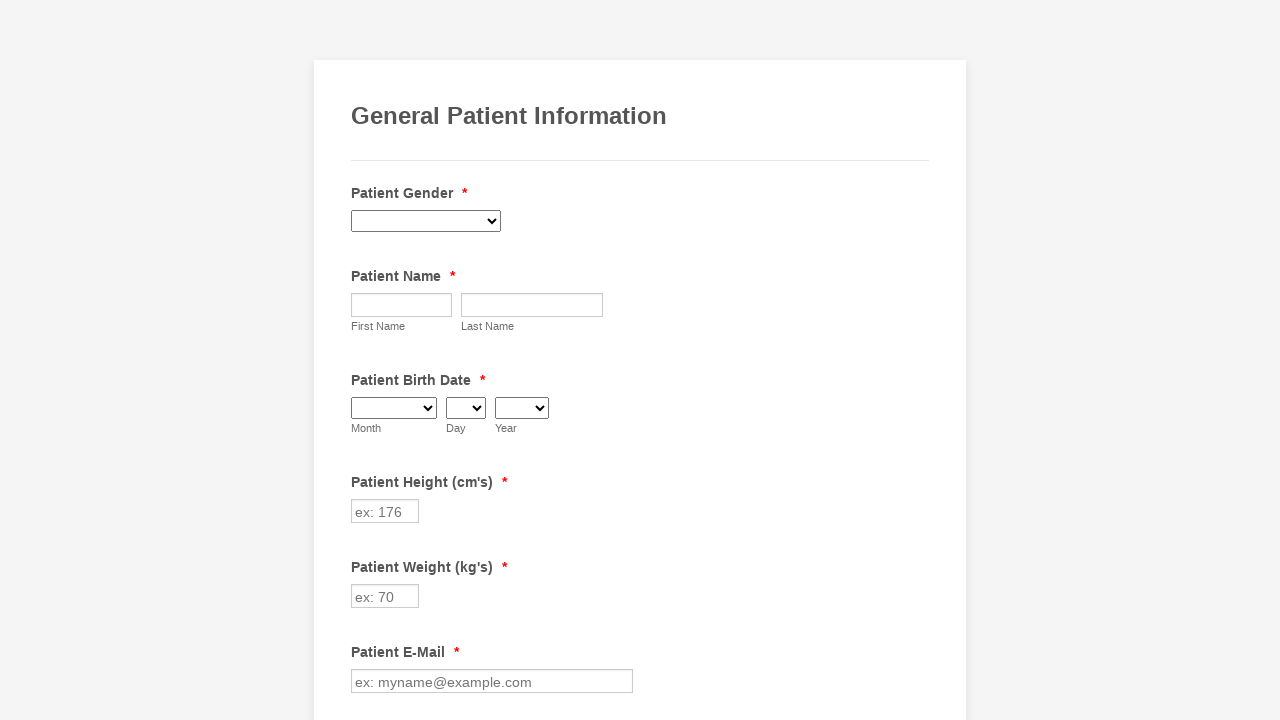

Found 29 checkboxes
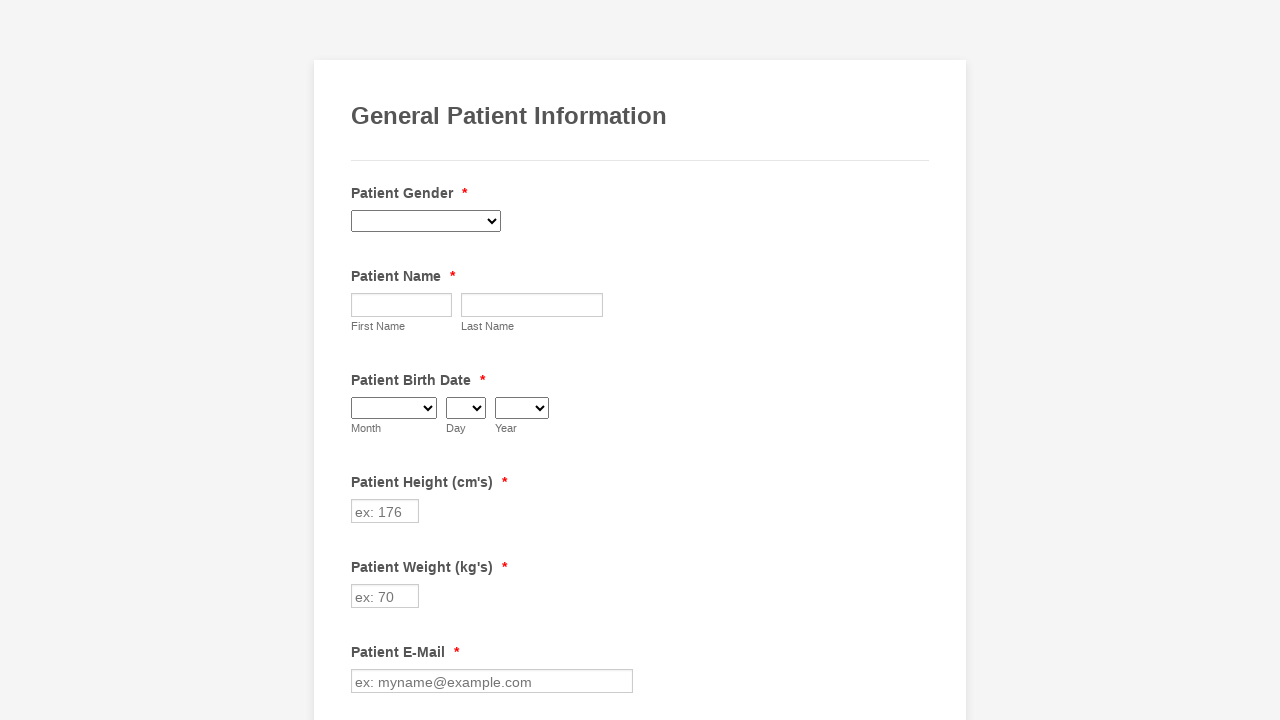

Clicked a checkbox at (362, 360) on input[type='checkbox'] >> nth=0
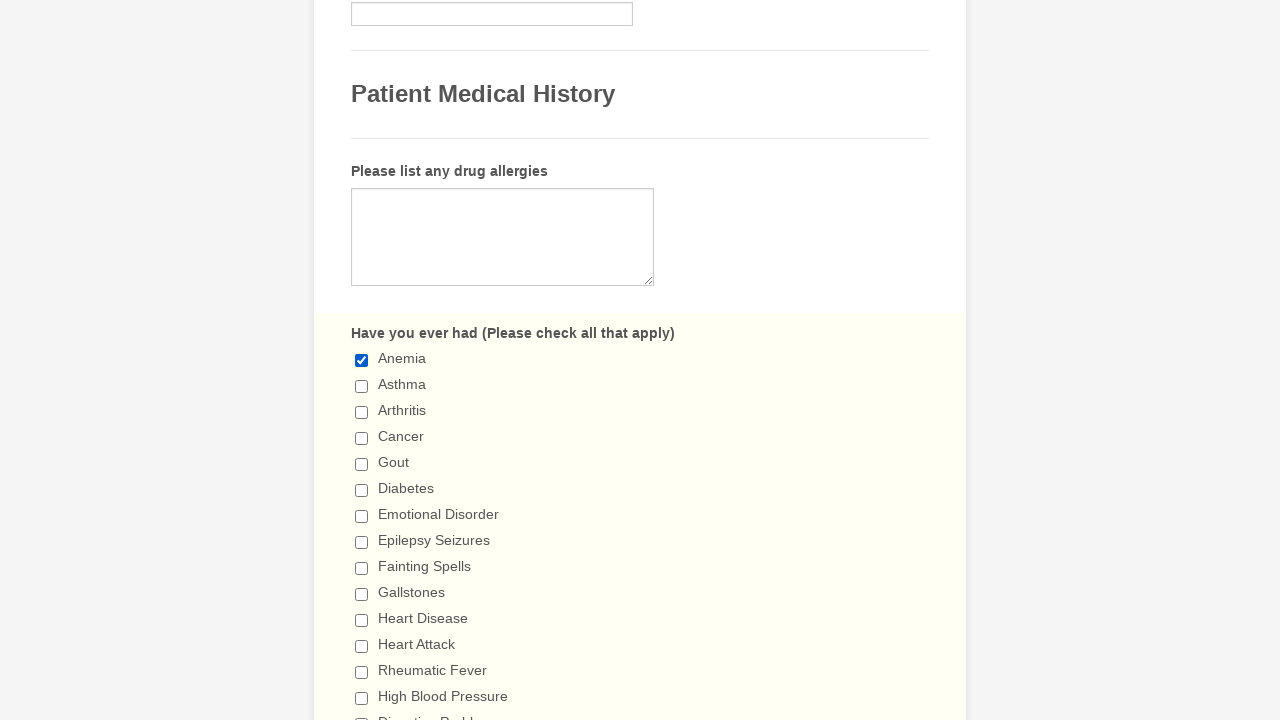

Clicked a checkbox at (362, 386) on input[type='checkbox'] >> nth=1
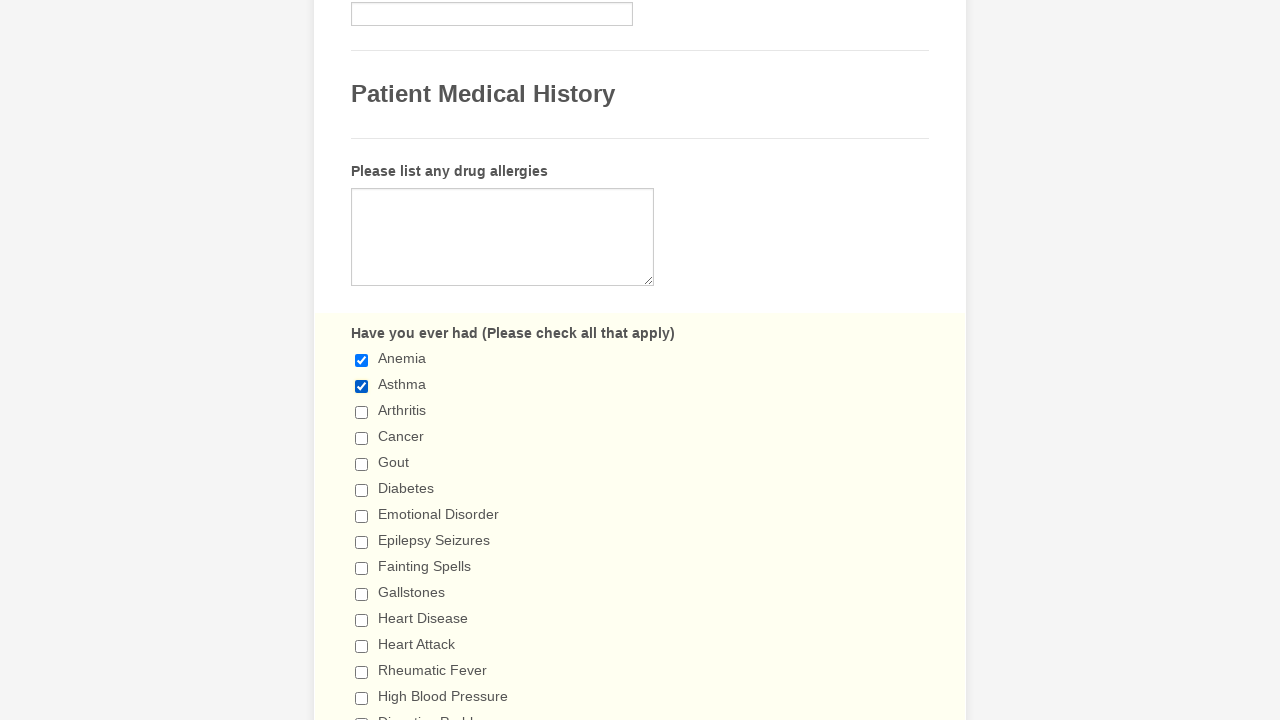

Clicked a checkbox at (362, 412) on input[type='checkbox'] >> nth=2
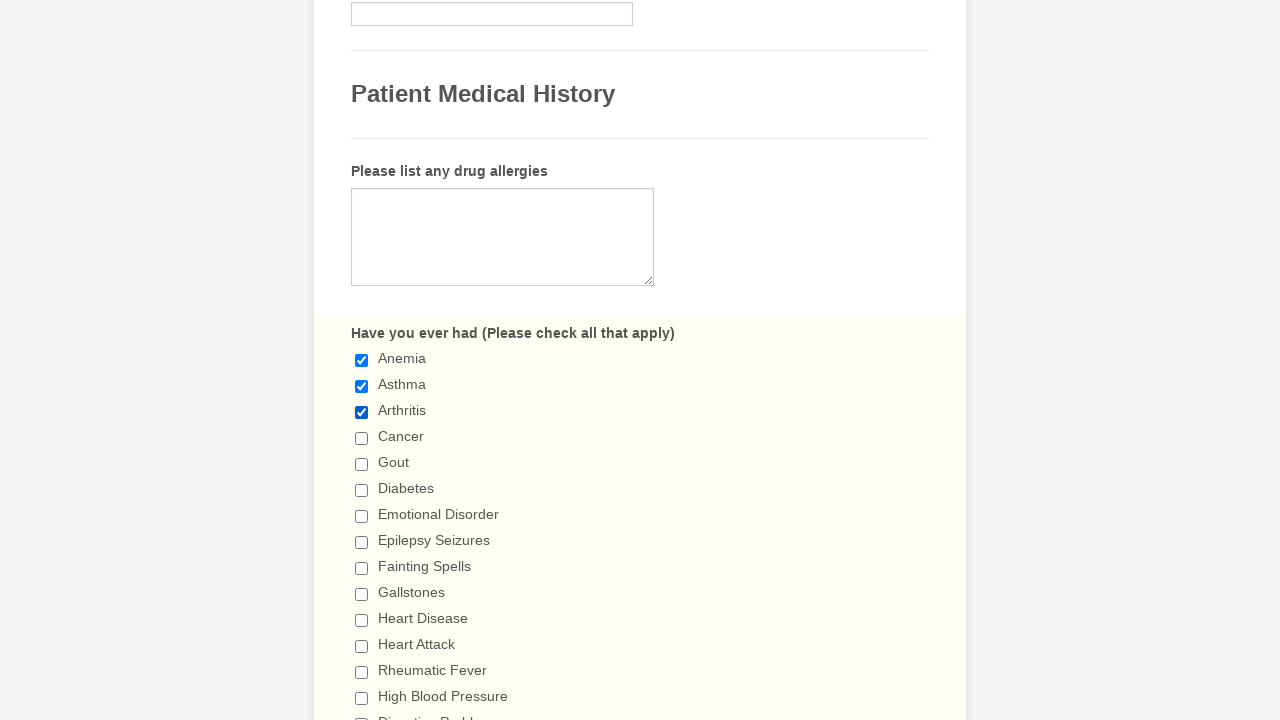

Clicked a checkbox at (362, 438) on input[type='checkbox'] >> nth=3
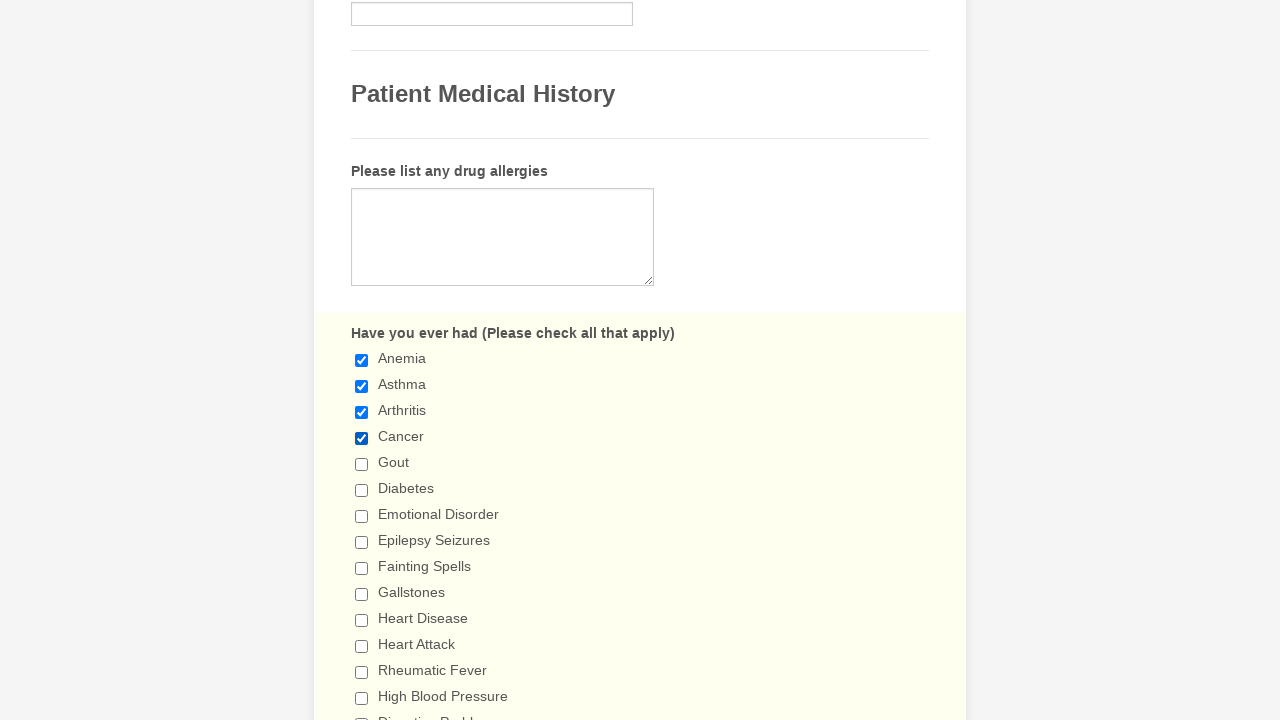

Clicked a checkbox at (362, 464) on input[type='checkbox'] >> nth=4
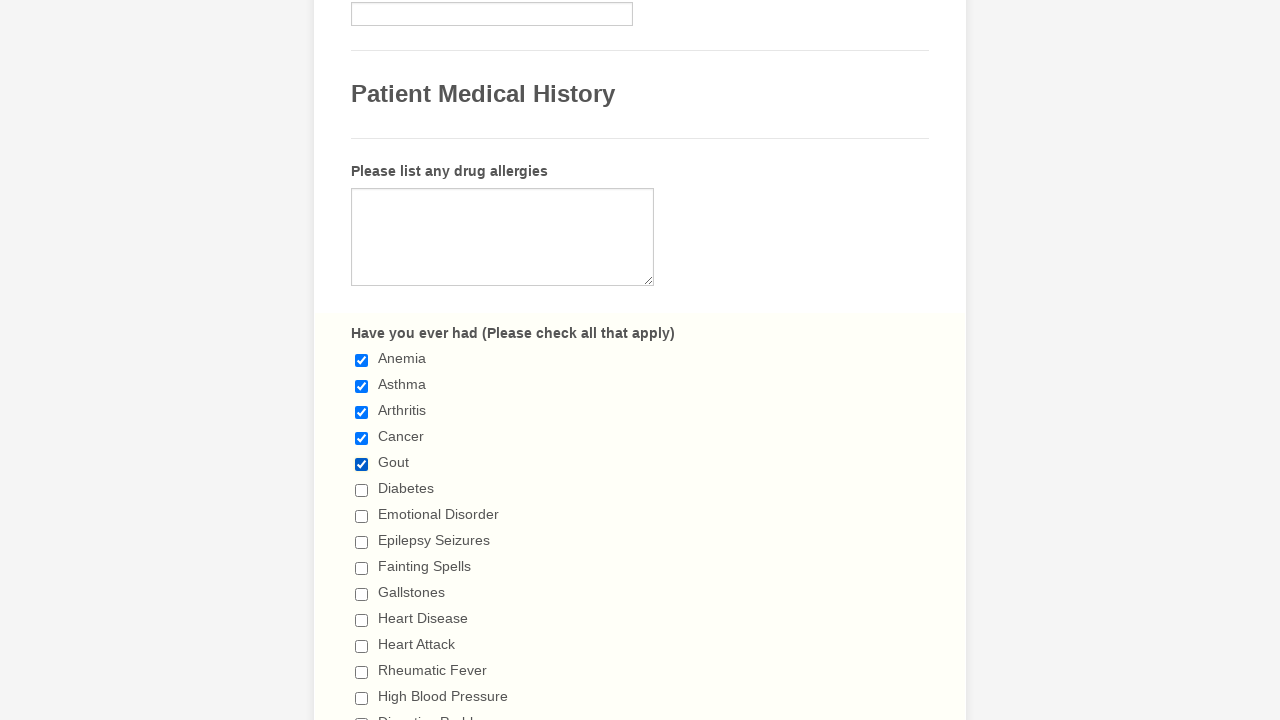

Clicked a checkbox at (362, 490) on input[type='checkbox'] >> nth=5
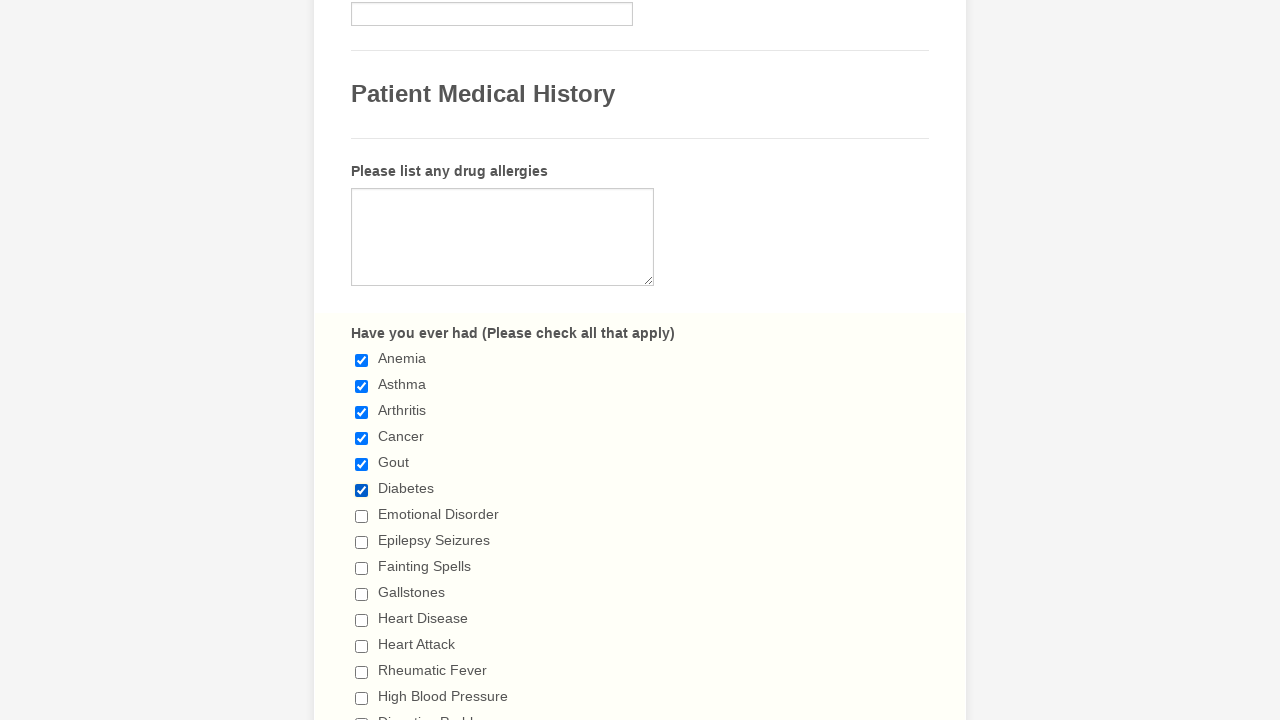

Clicked a checkbox at (362, 516) on input[type='checkbox'] >> nth=6
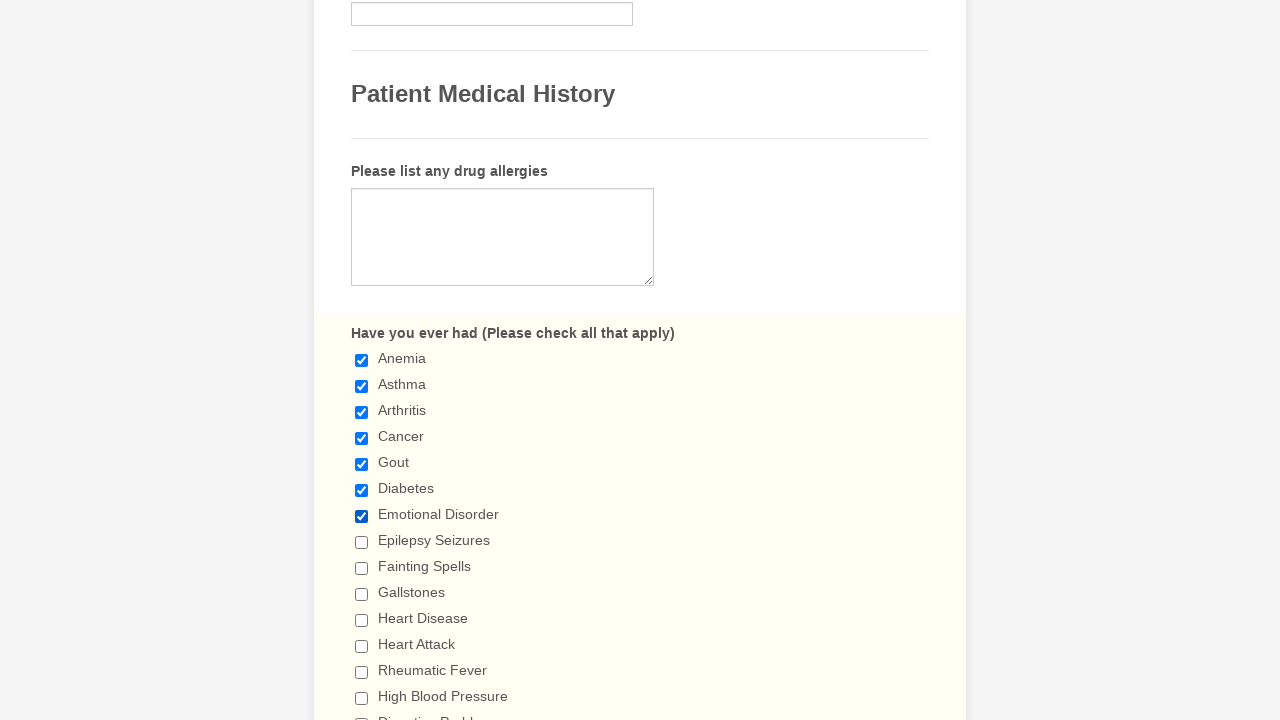

Clicked a checkbox at (362, 542) on input[type='checkbox'] >> nth=7
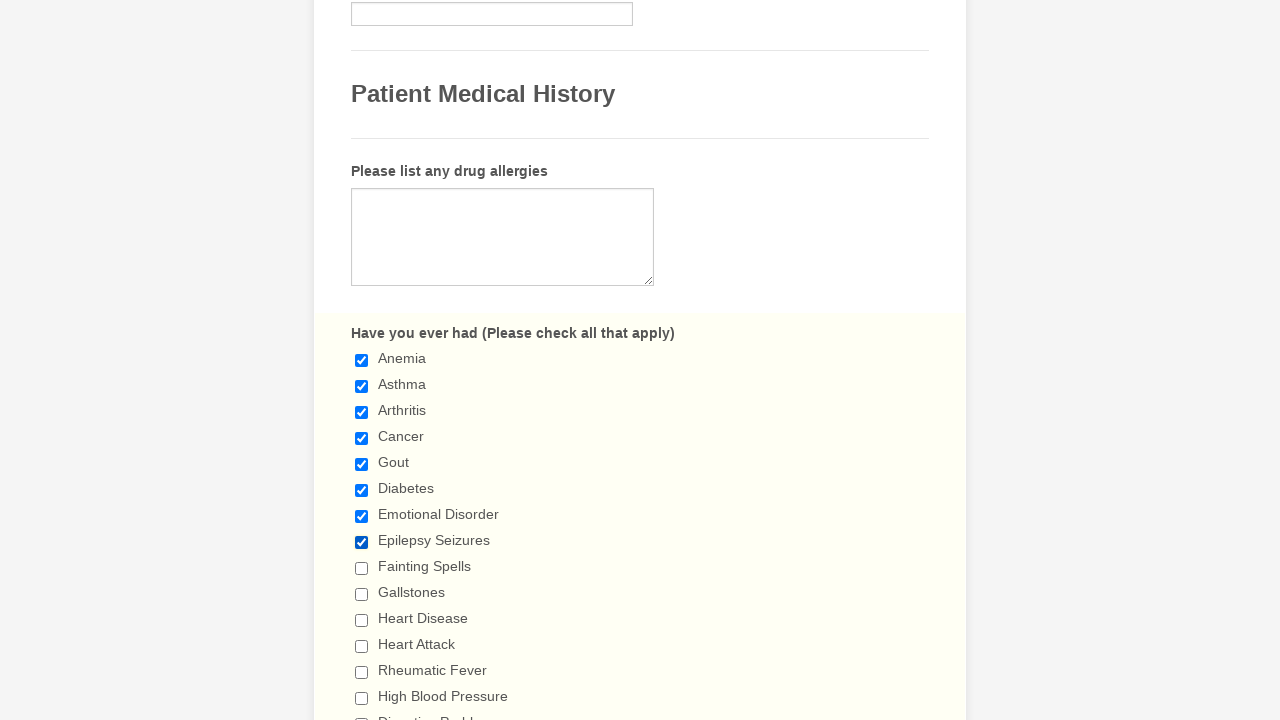

Clicked a checkbox at (362, 568) on input[type='checkbox'] >> nth=8
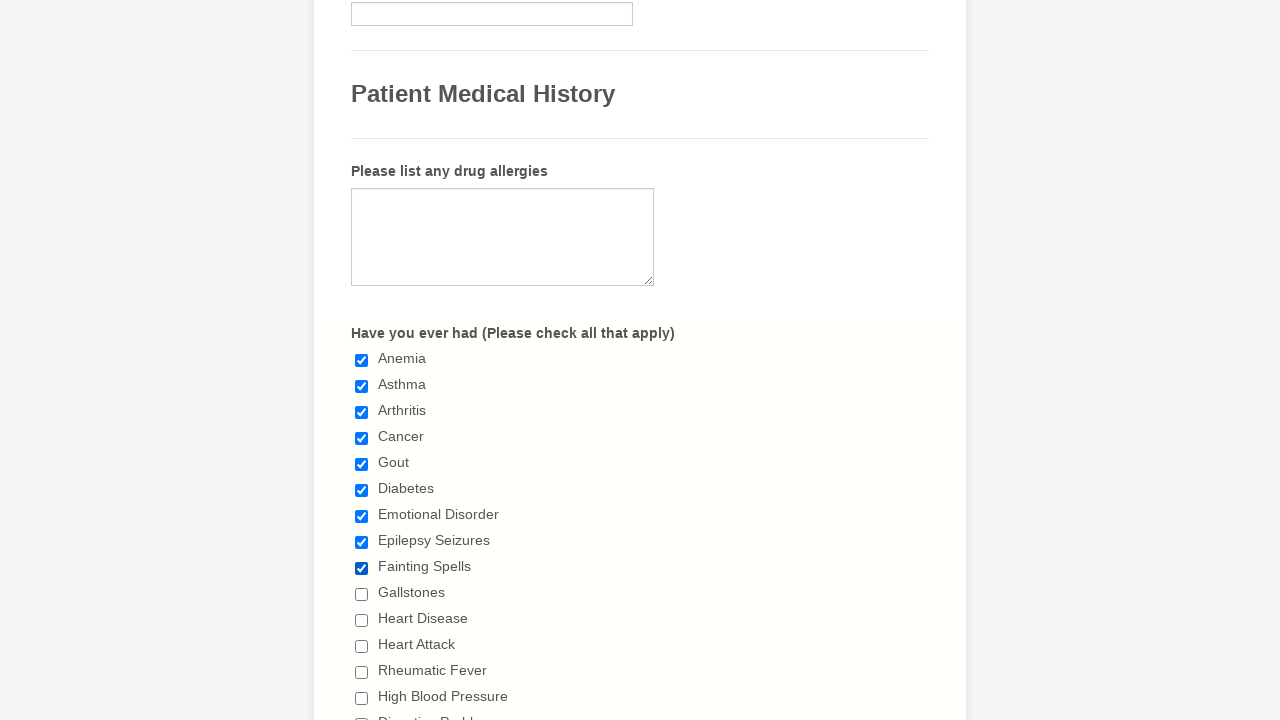

Clicked a checkbox at (362, 594) on input[type='checkbox'] >> nth=9
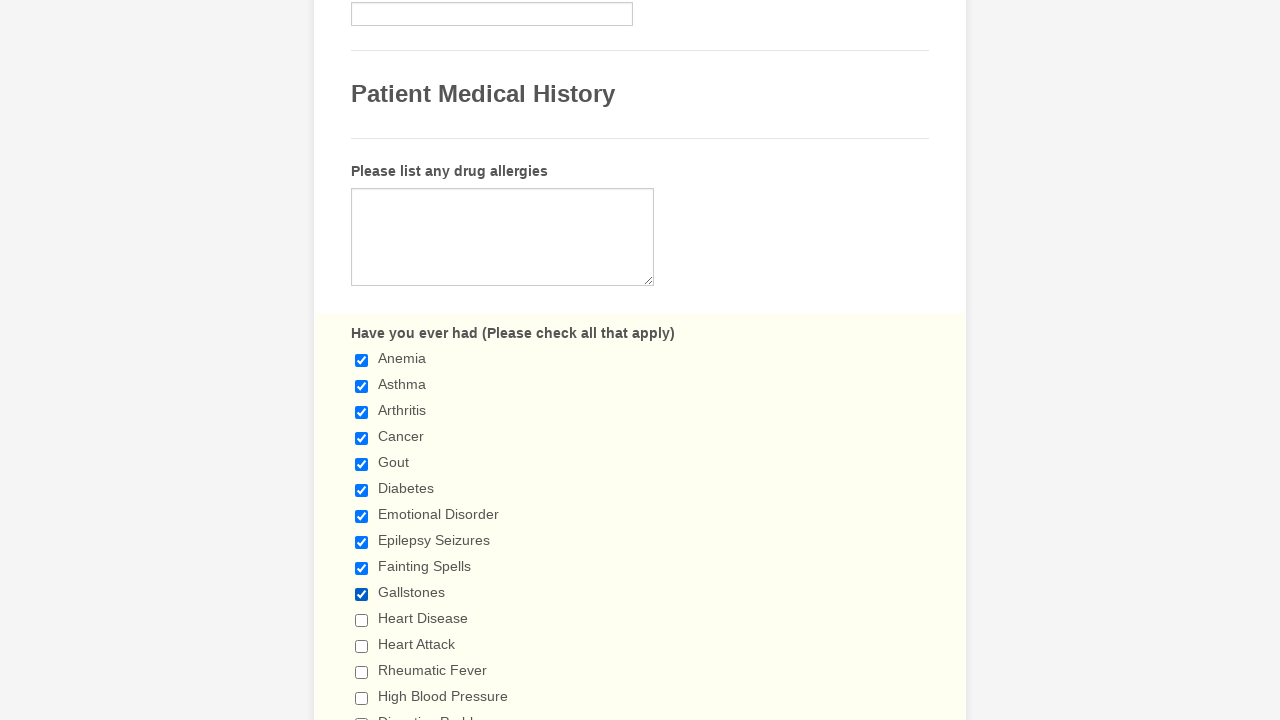

Clicked a checkbox at (362, 620) on input[type='checkbox'] >> nth=10
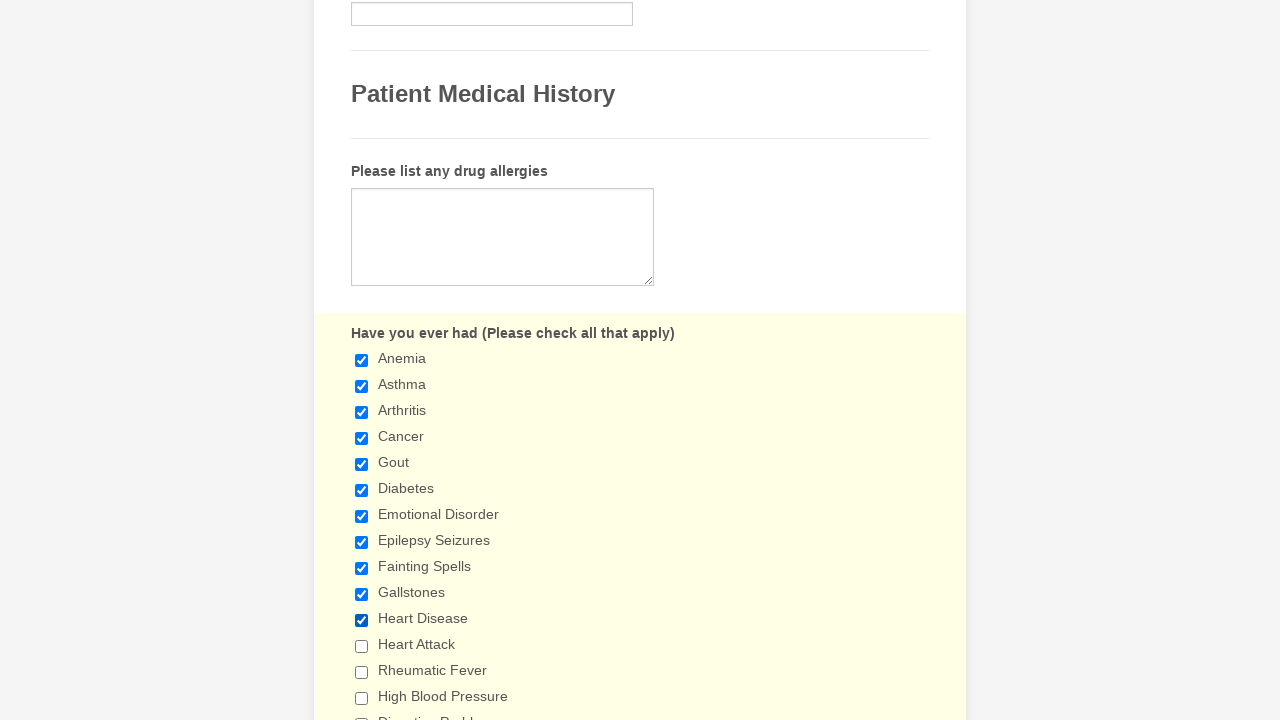

Clicked a checkbox at (362, 646) on input[type='checkbox'] >> nth=11
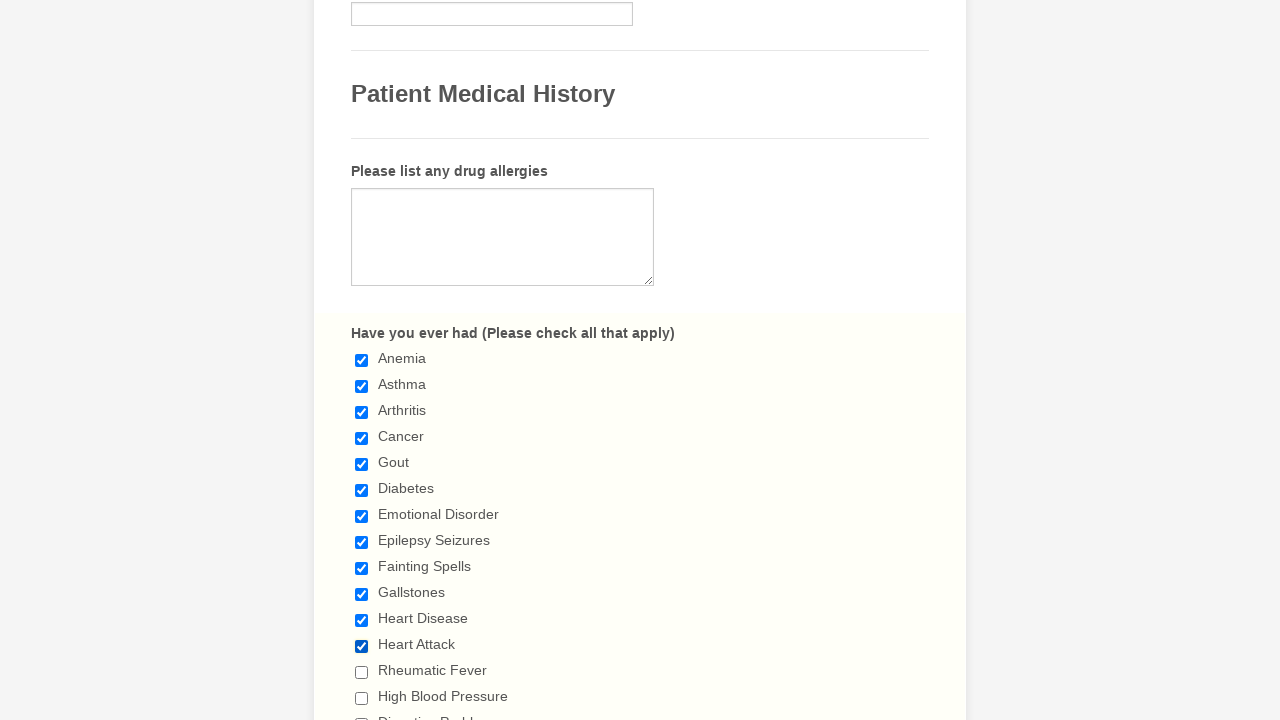

Clicked a checkbox at (362, 672) on input[type='checkbox'] >> nth=12
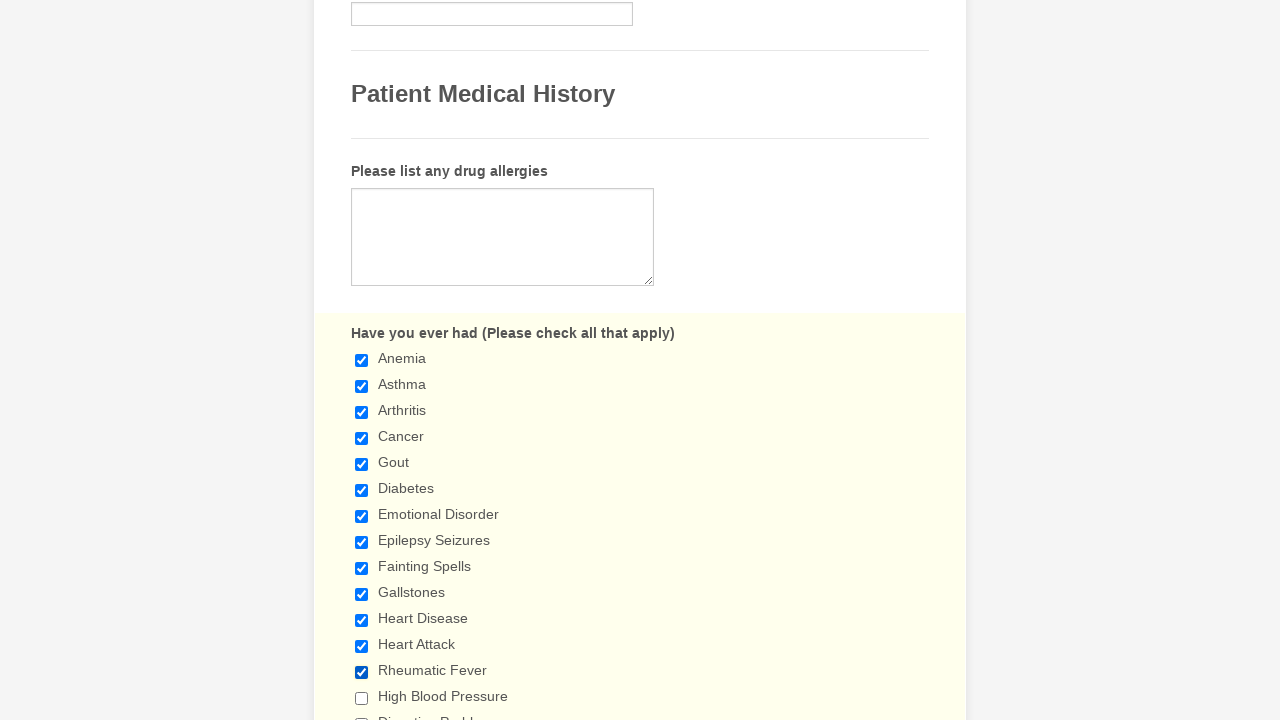

Clicked a checkbox at (362, 698) on input[type='checkbox'] >> nth=13
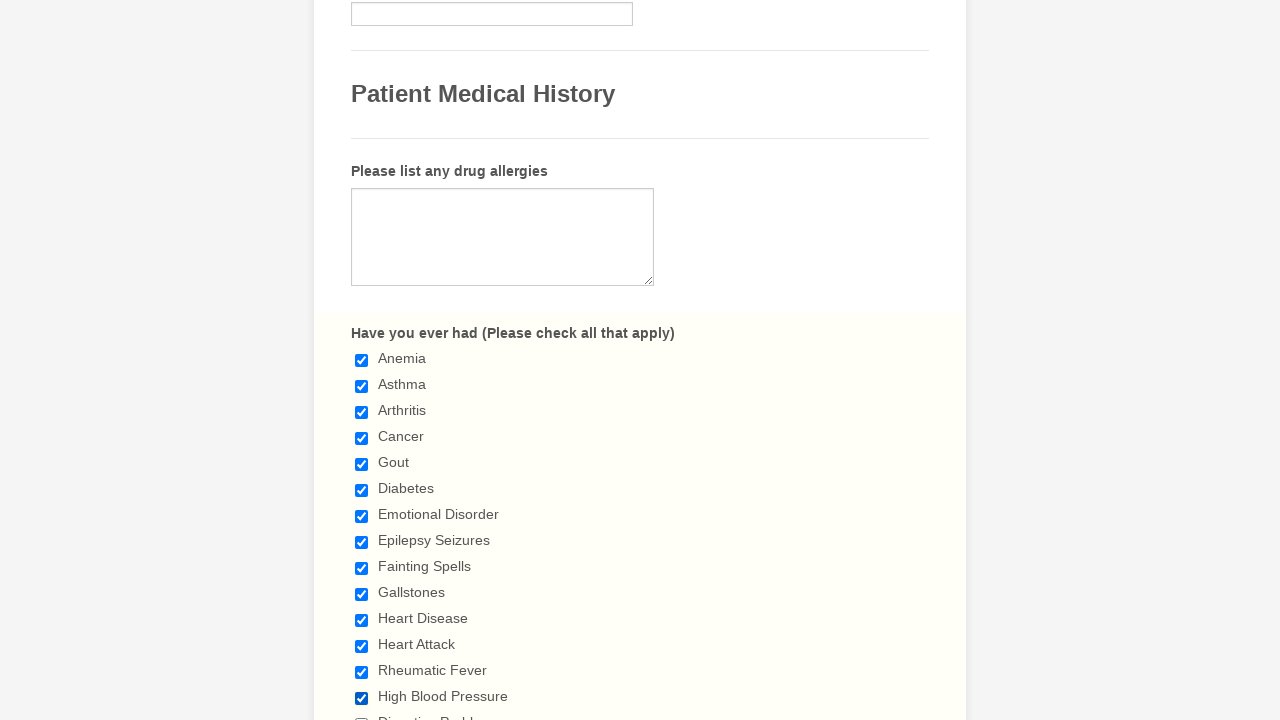

Clicked a checkbox at (362, 714) on input[type='checkbox'] >> nth=14
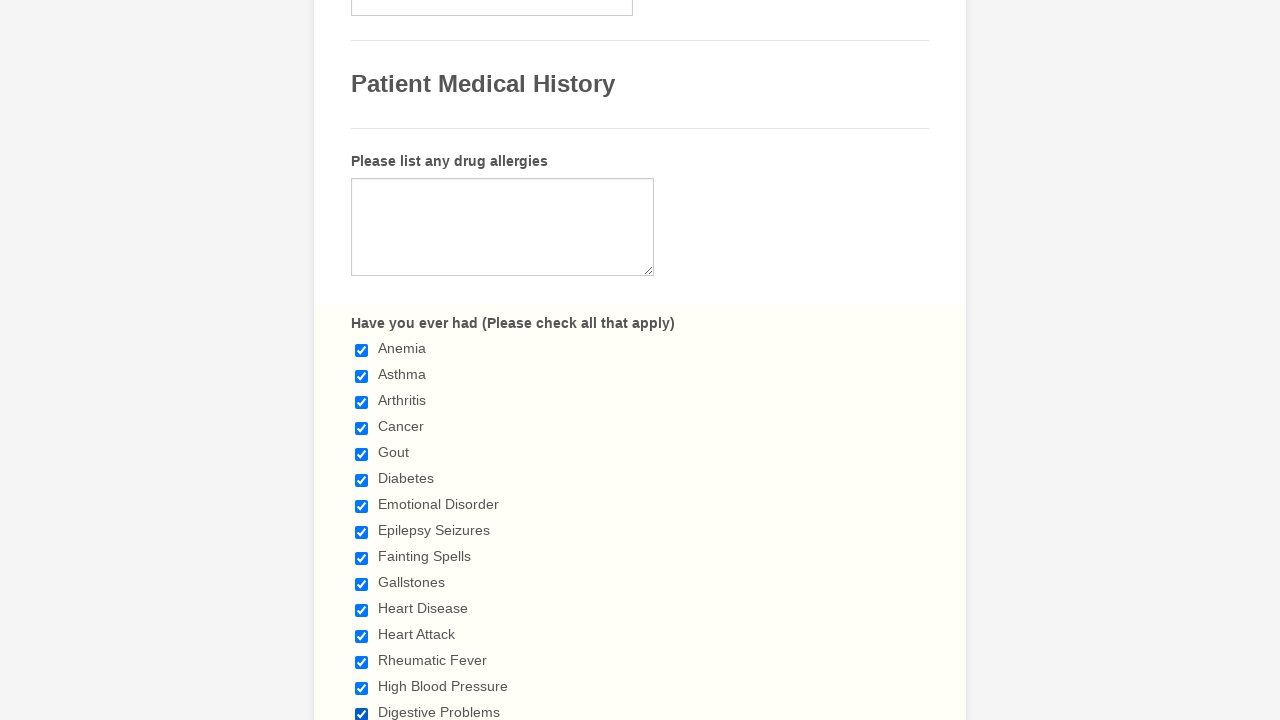

Clicked a checkbox at (362, 360) on input[type='checkbox'] >> nth=15
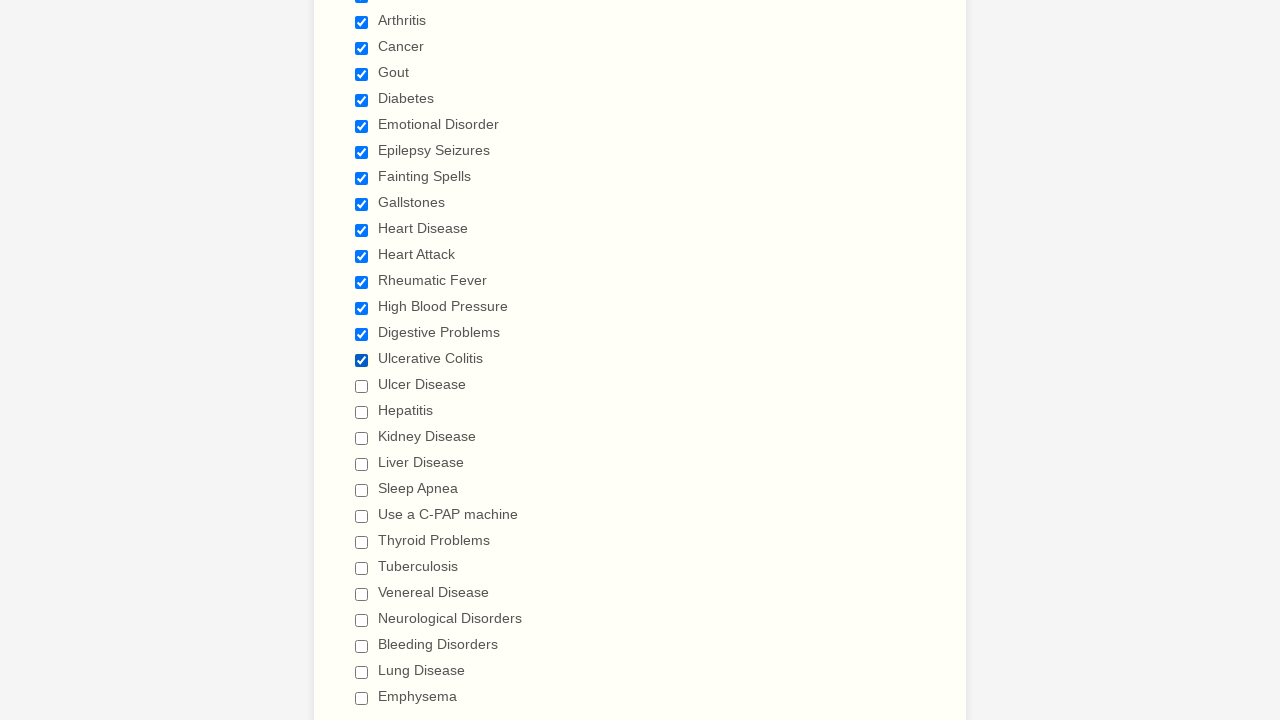

Clicked a checkbox at (362, 386) on input[type='checkbox'] >> nth=16
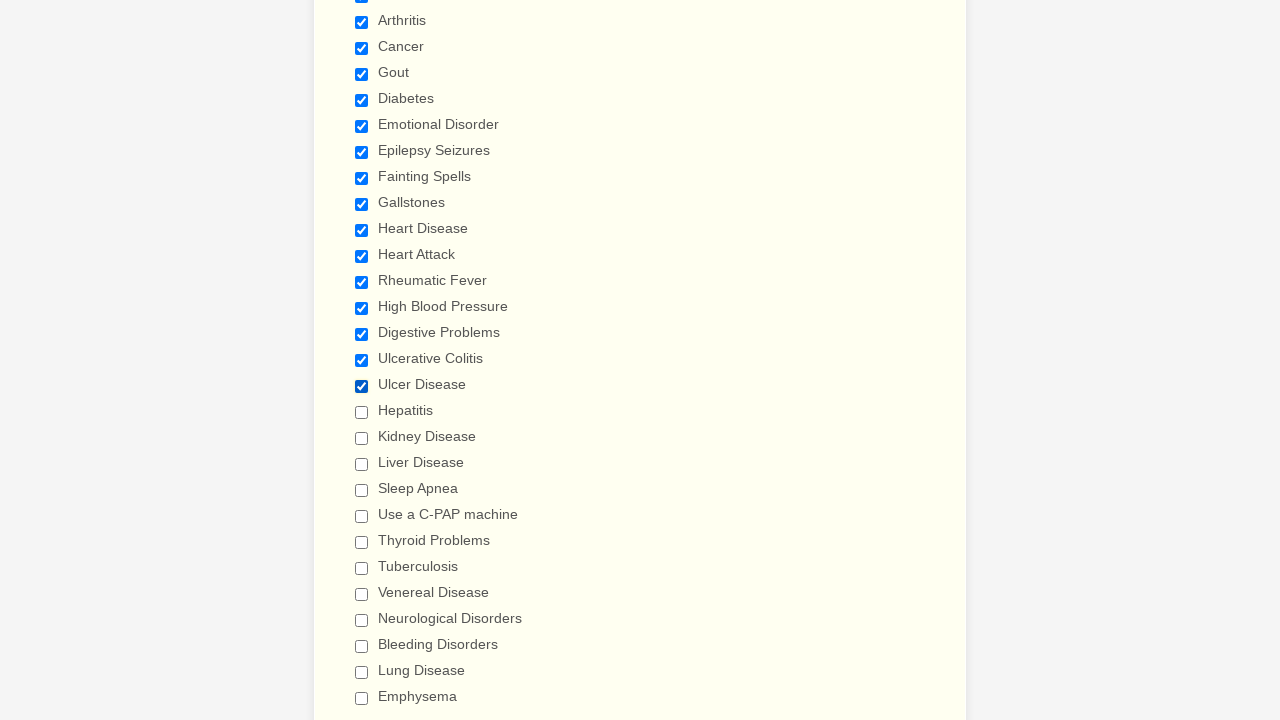

Clicked a checkbox at (362, 412) on input[type='checkbox'] >> nth=17
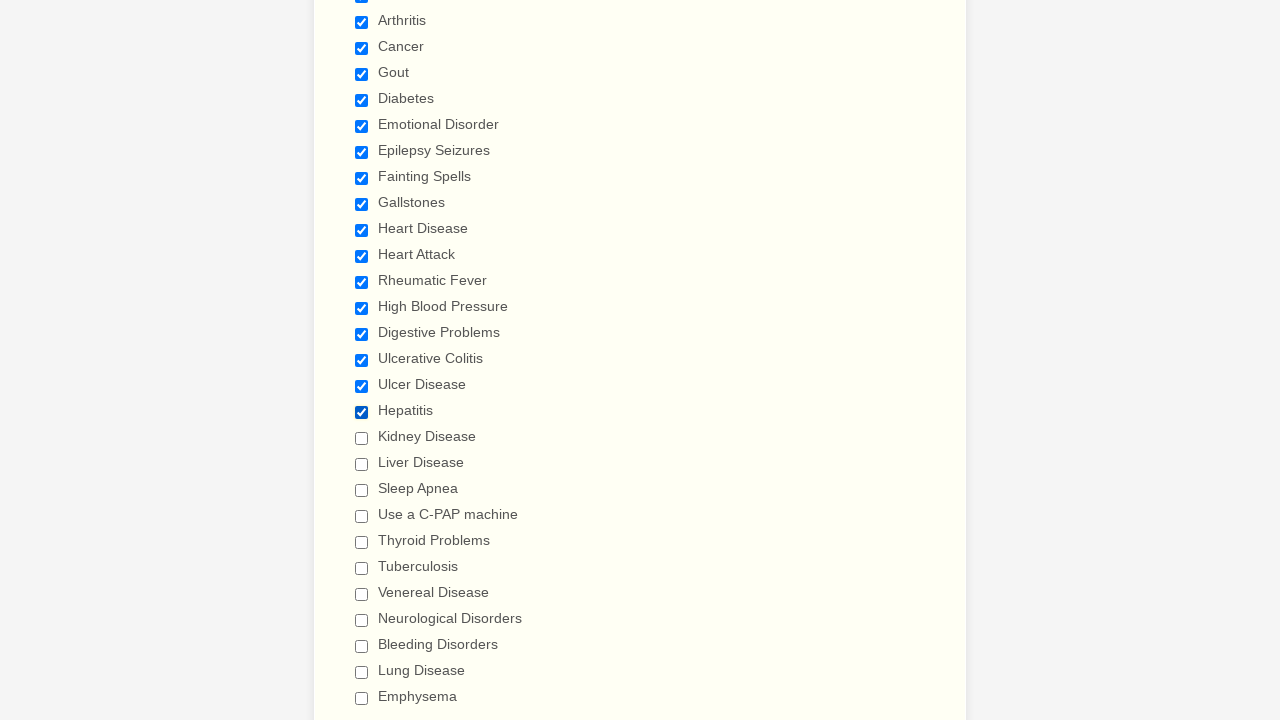

Clicked a checkbox at (362, 438) on input[type='checkbox'] >> nth=18
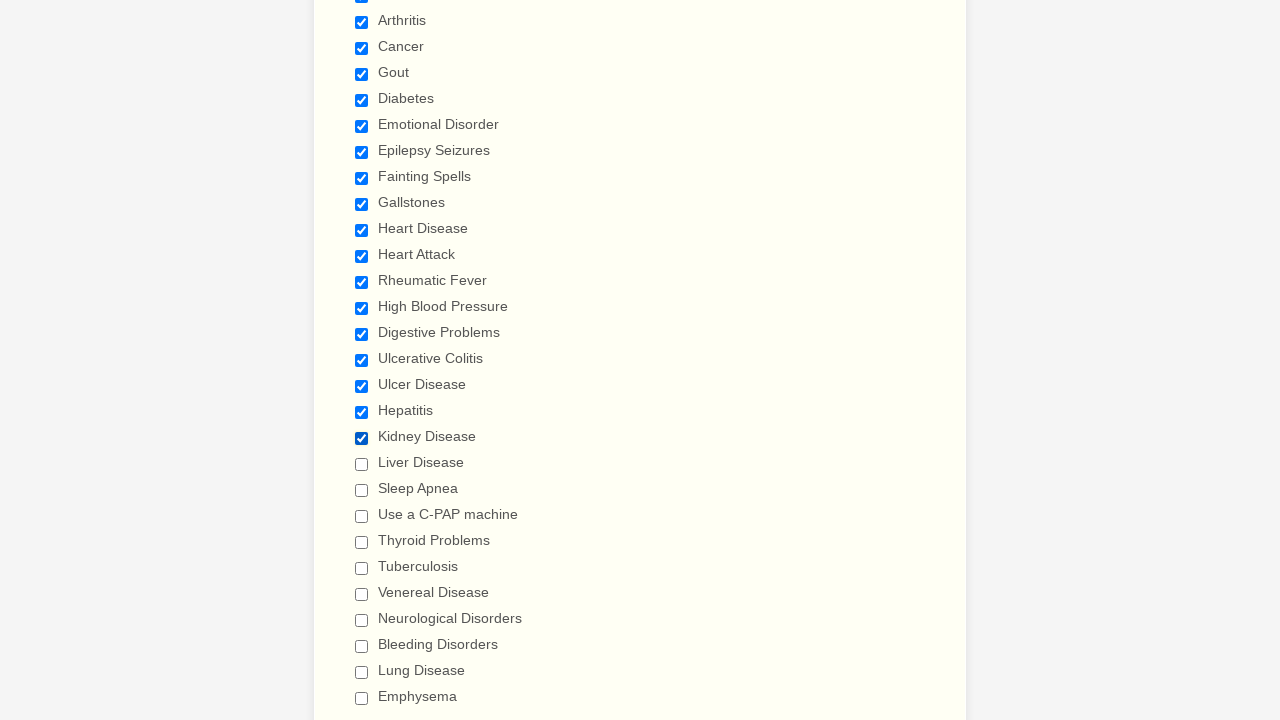

Clicked a checkbox at (362, 464) on input[type='checkbox'] >> nth=19
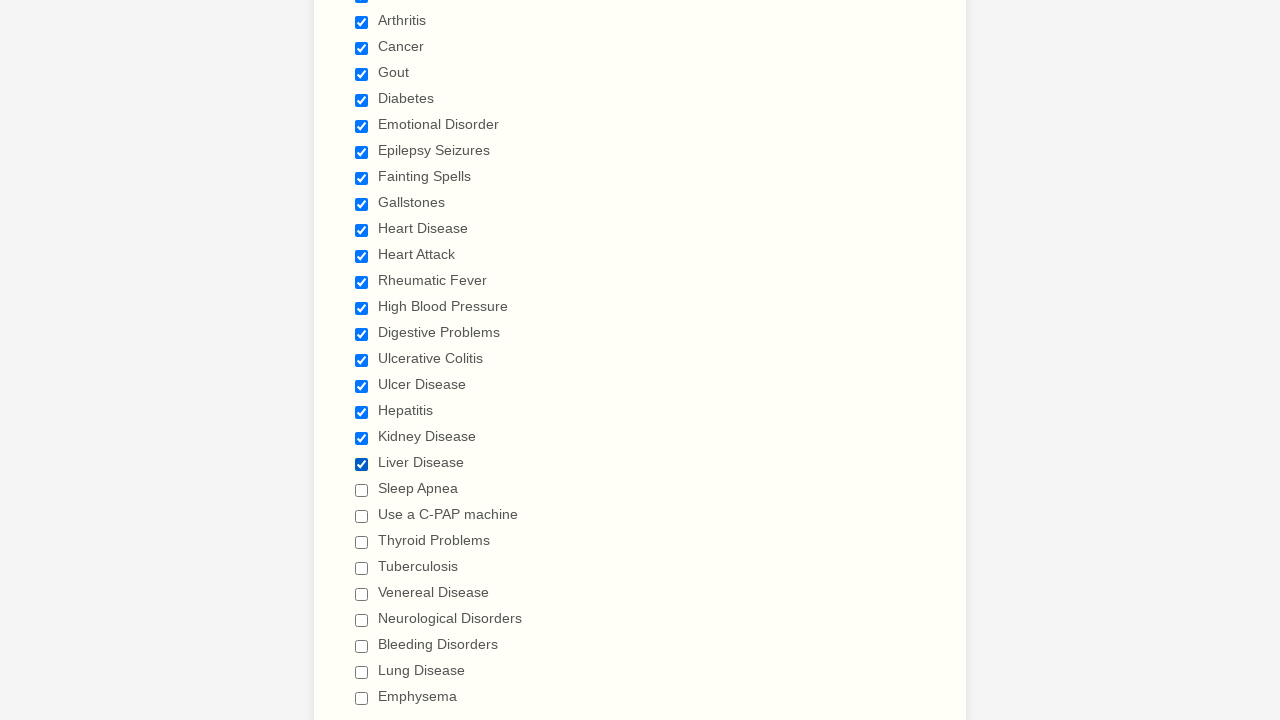

Clicked a checkbox at (362, 490) on input[type='checkbox'] >> nth=20
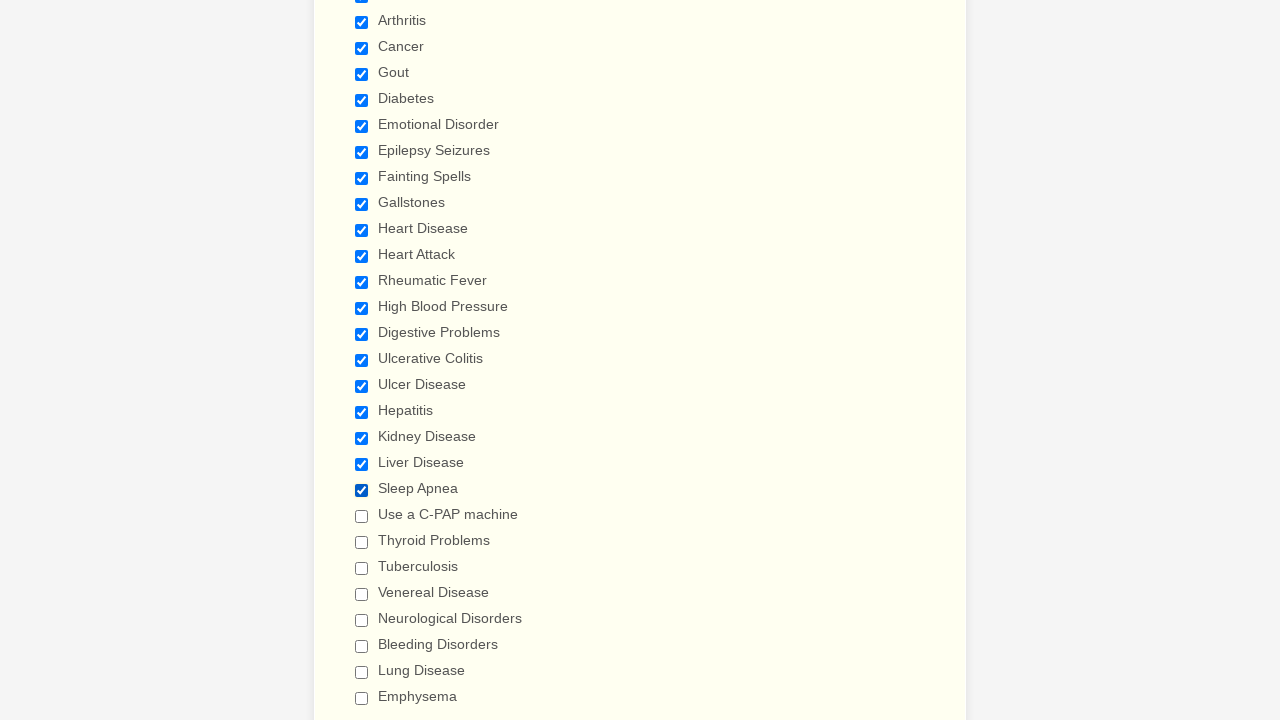

Clicked a checkbox at (362, 516) on input[type='checkbox'] >> nth=21
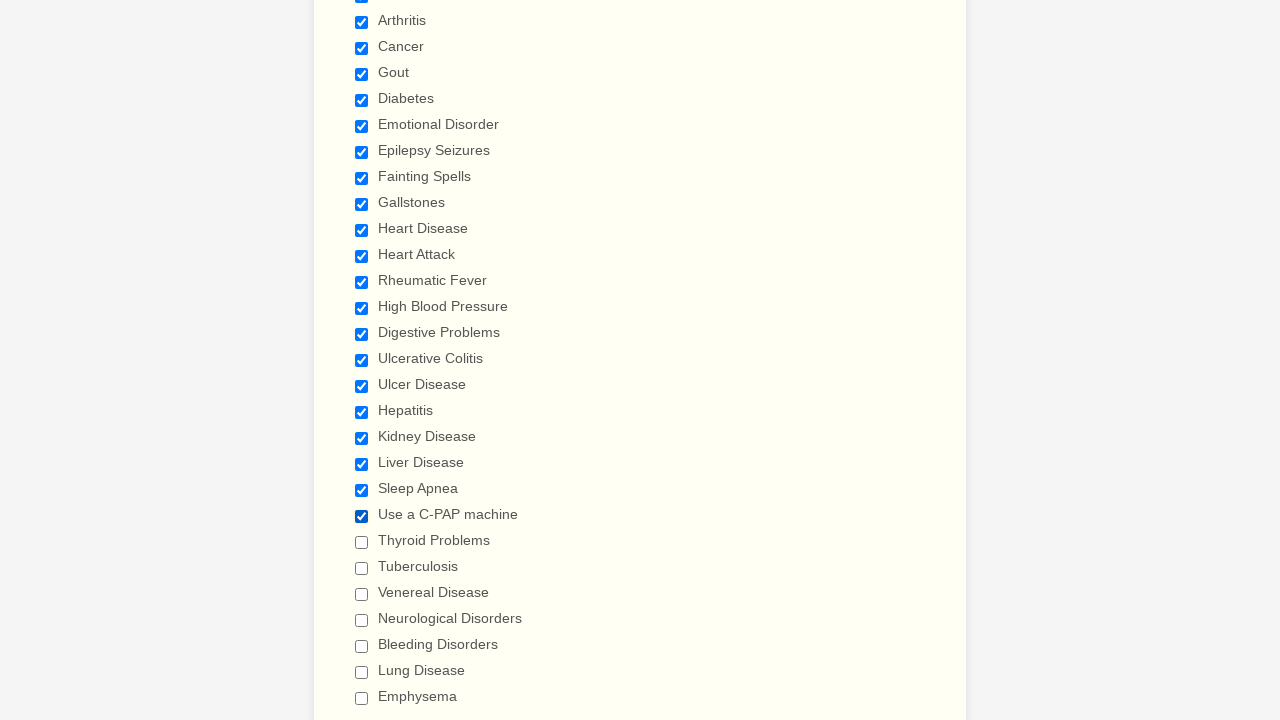

Clicked a checkbox at (362, 542) on input[type='checkbox'] >> nth=22
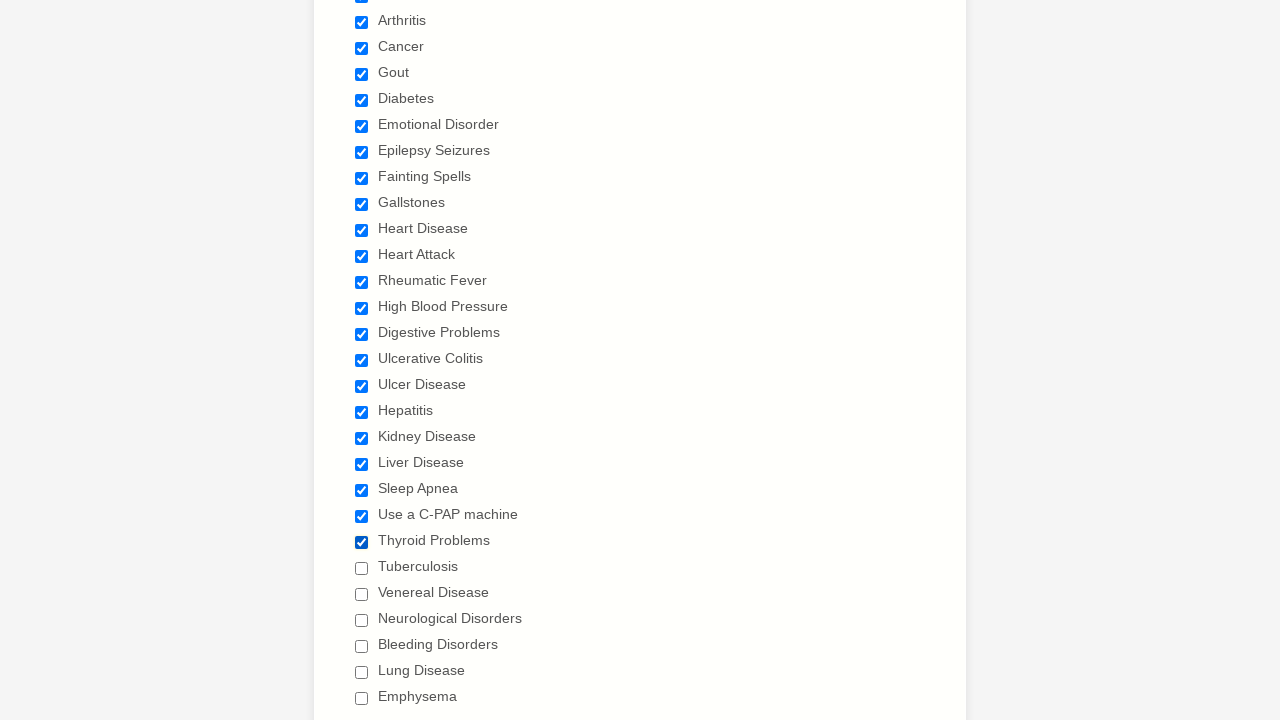

Clicked a checkbox at (362, 568) on input[type='checkbox'] >> nth=23
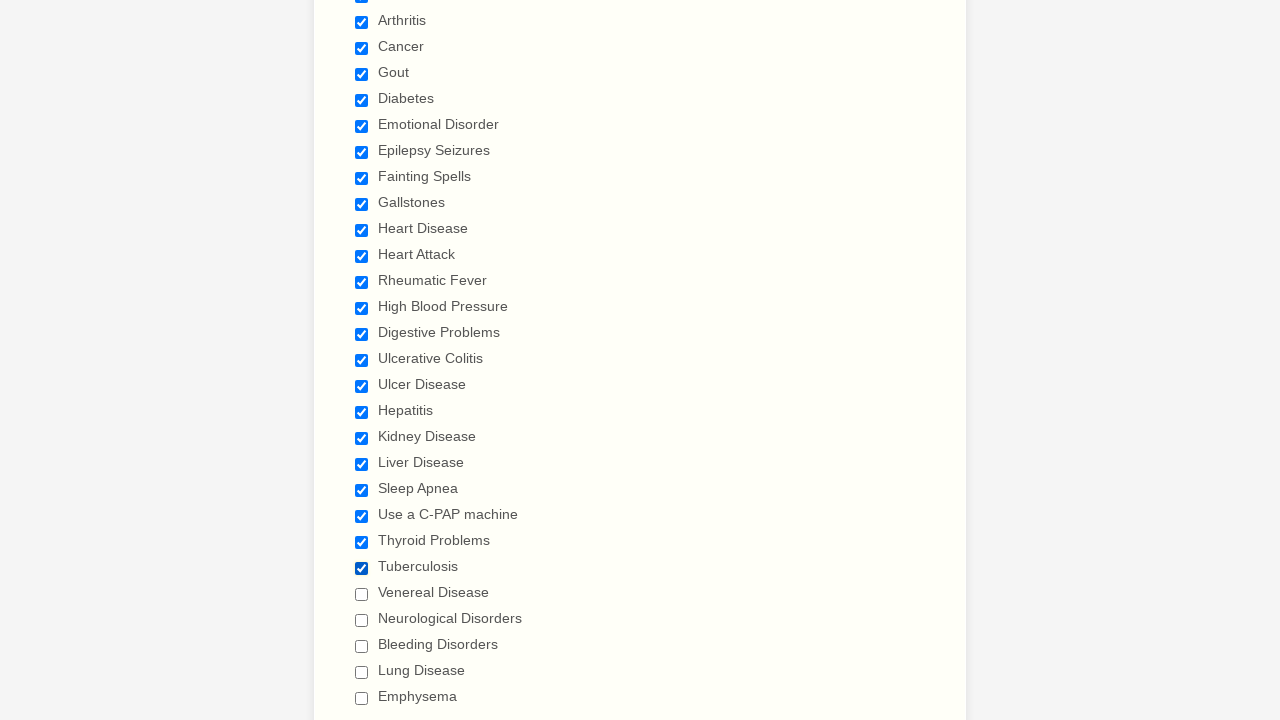

Clicked a checkbox at (362, 594) on input[type='checkbox'] >> nth=24
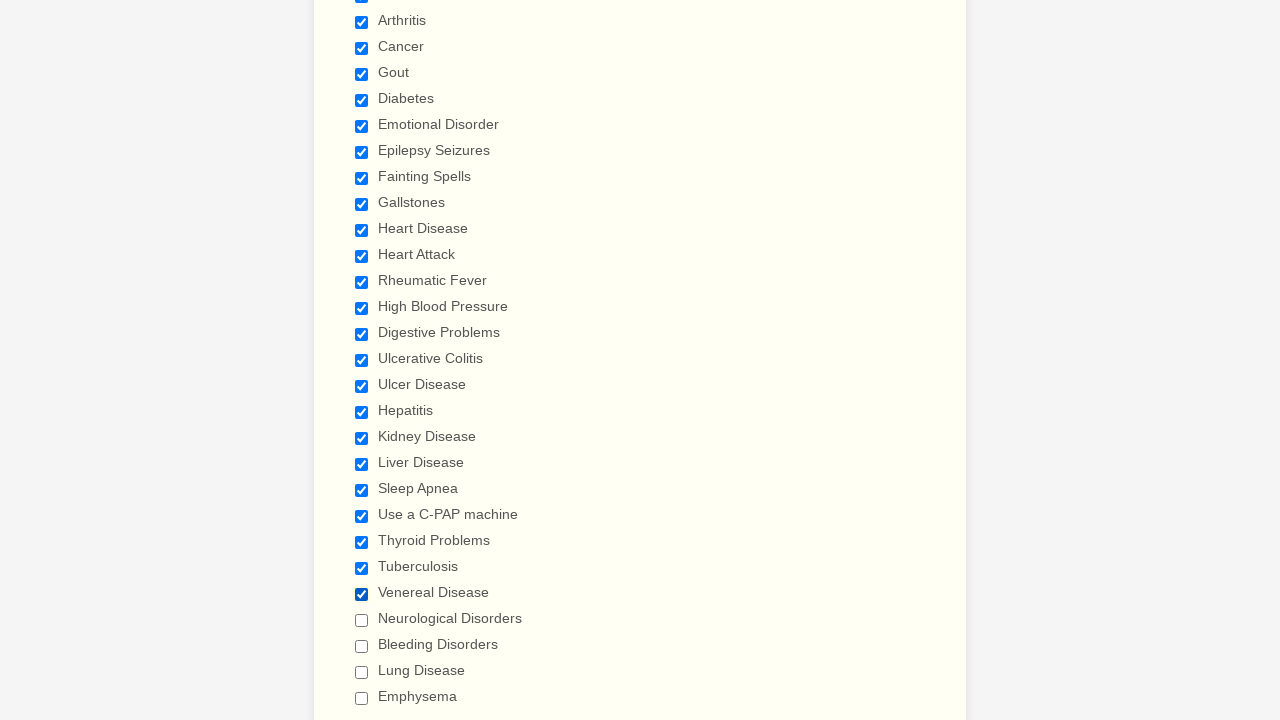

Clicked a checkbox at (362, 620) on input[type='checkbox'] >> nth=25
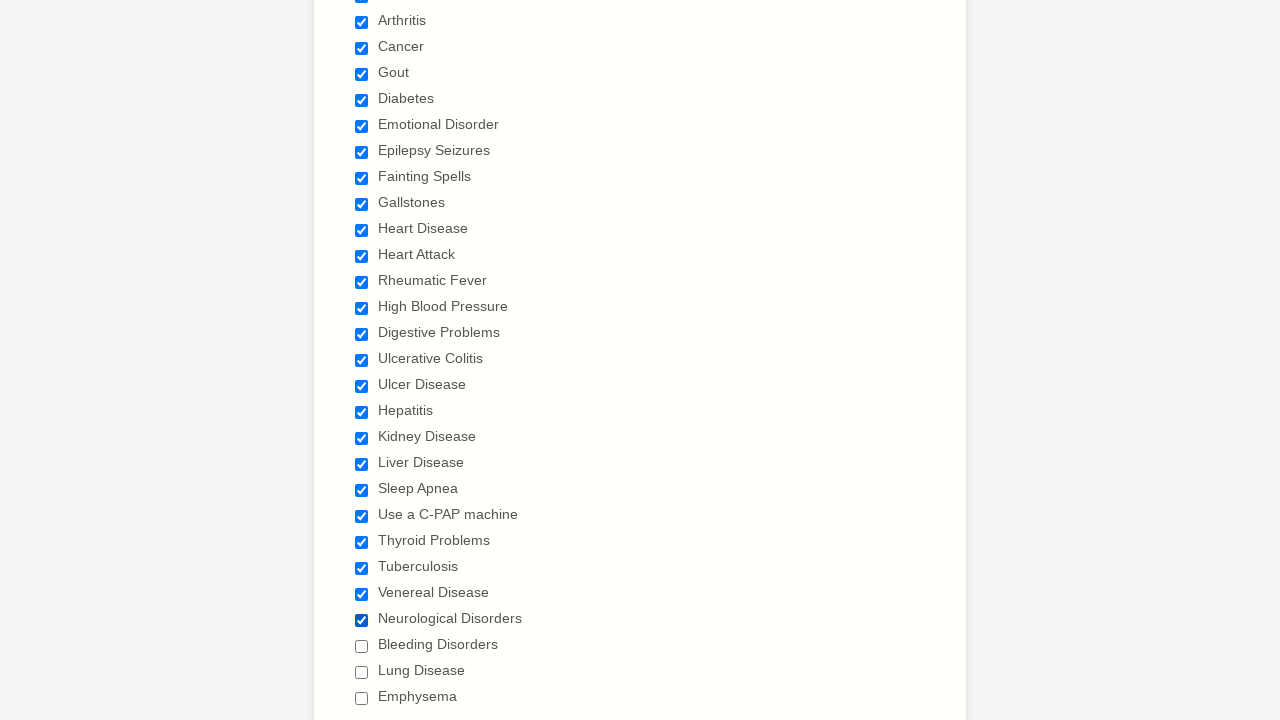

Clicked a checkbox at (362, 646) on input[type='checkbox'] >> nth=26
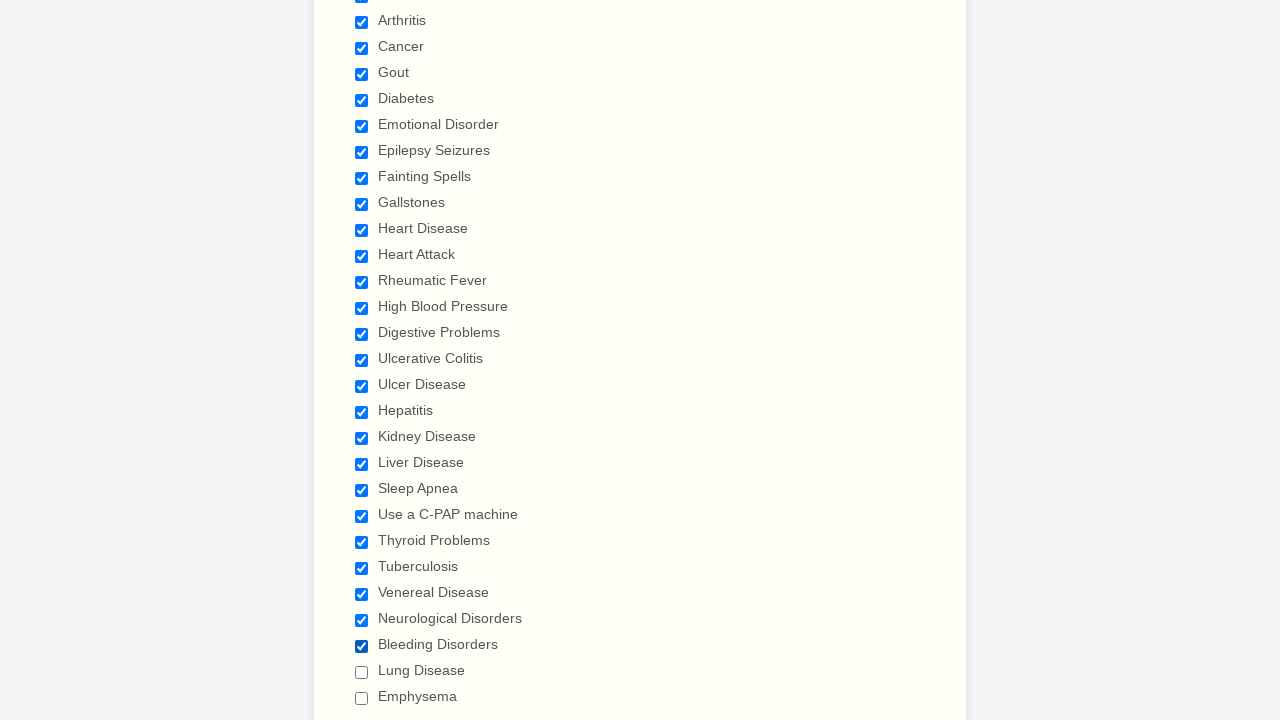

Clicked a checkbox at (362, 672) on input[type='checkbox'] >> nth=27
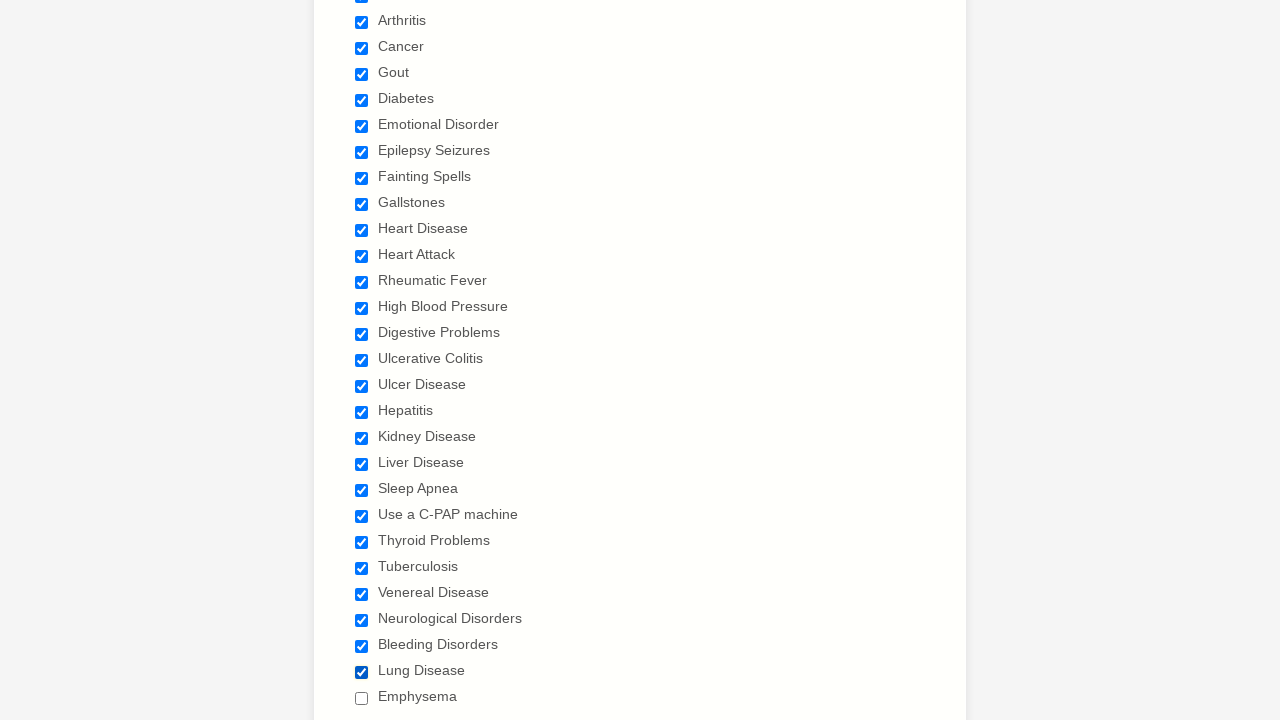

Clicked a checkbox at (362, 698) on input[type='checkbox'] >> nth=28
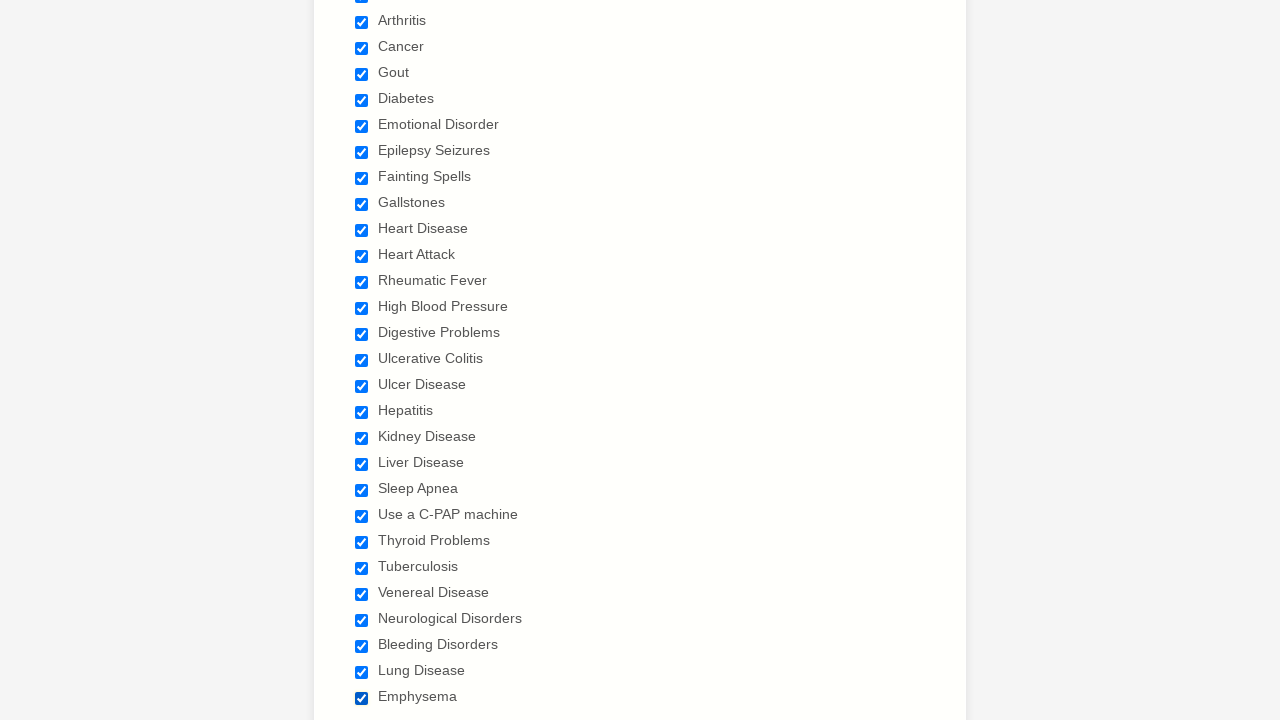

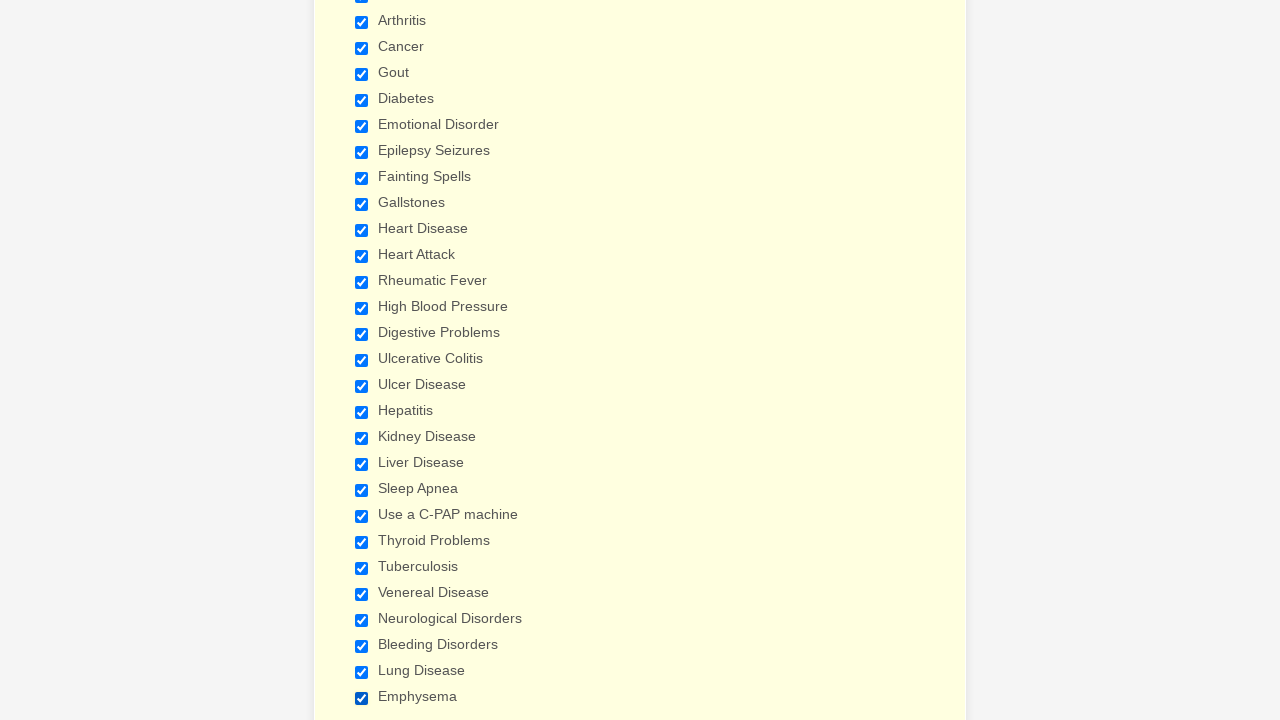